Tests that clicking Clear completed removes completed items from the list

Starting URL: https://demo.playwright.dev/todomvc

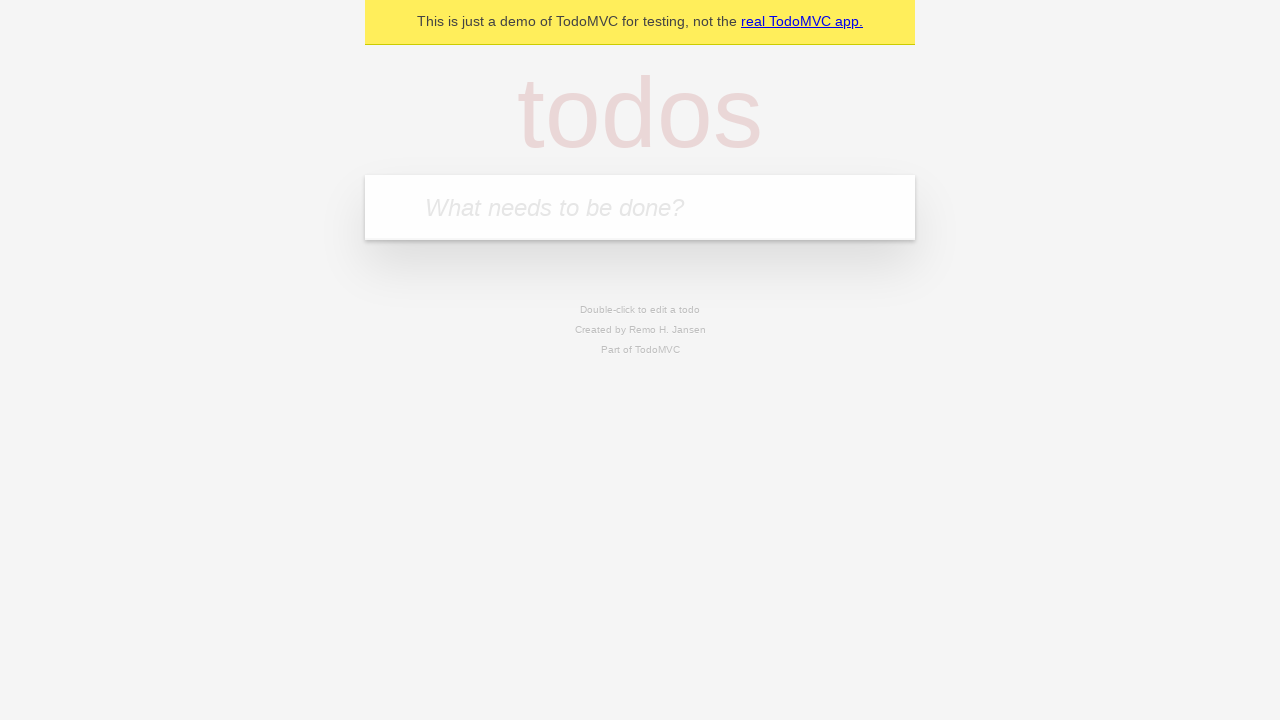

Filled todo input with 'buy some cheese' on internal:attr=[placeholder="What needs to be done?"i]
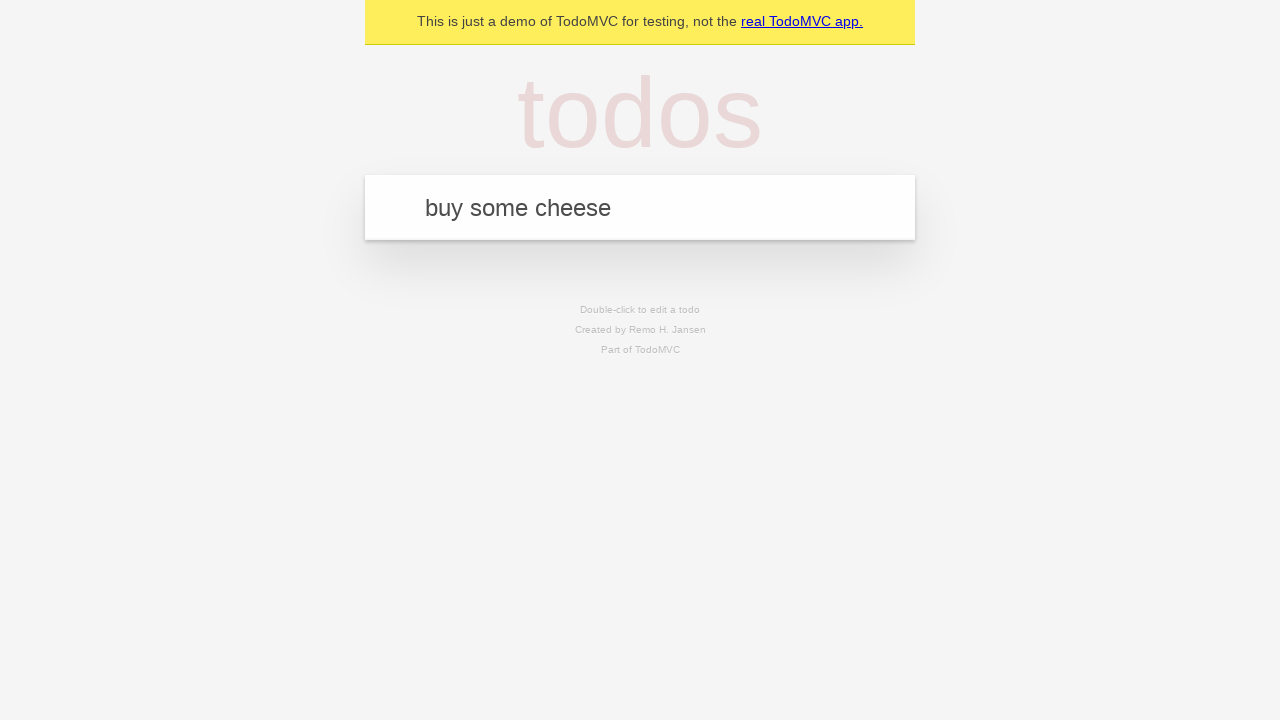

Pressed Enter to add first todo item on internal:attr=[placeholder="What needs to be done?"i]
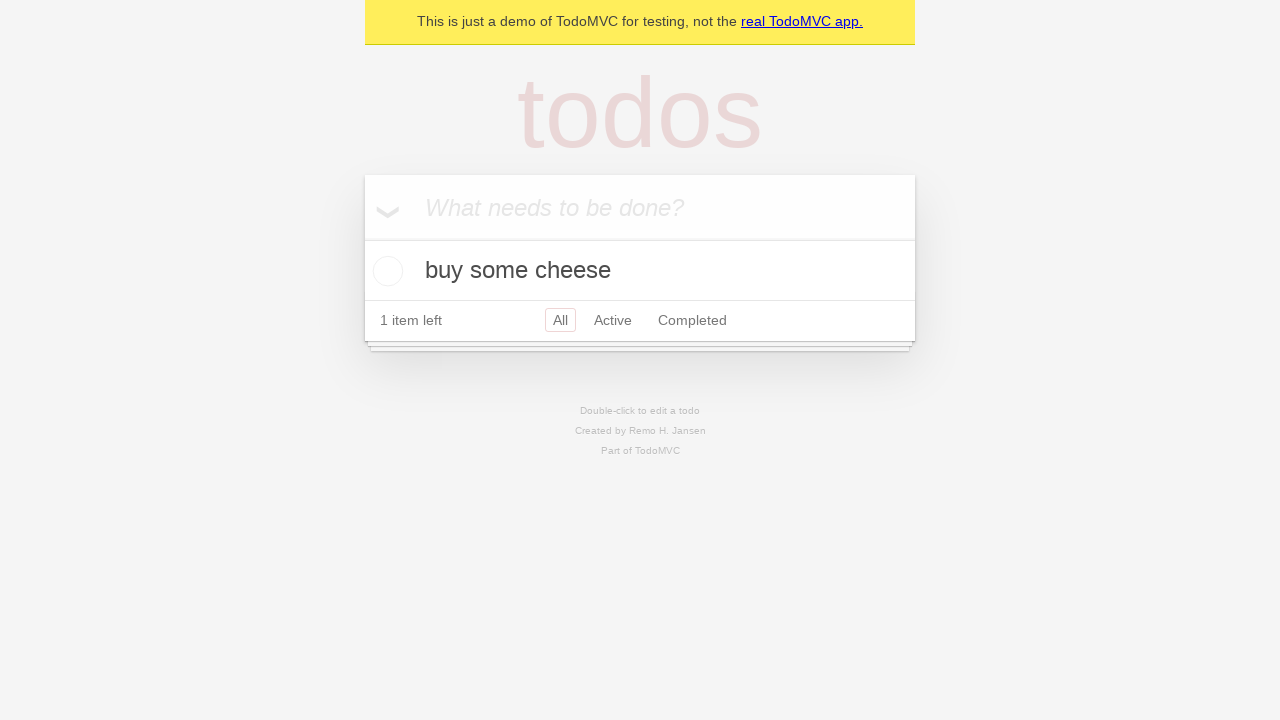

Filled todo input with 'feed the cat' on internal:attr=[placeholder="What needs to be done?"i]
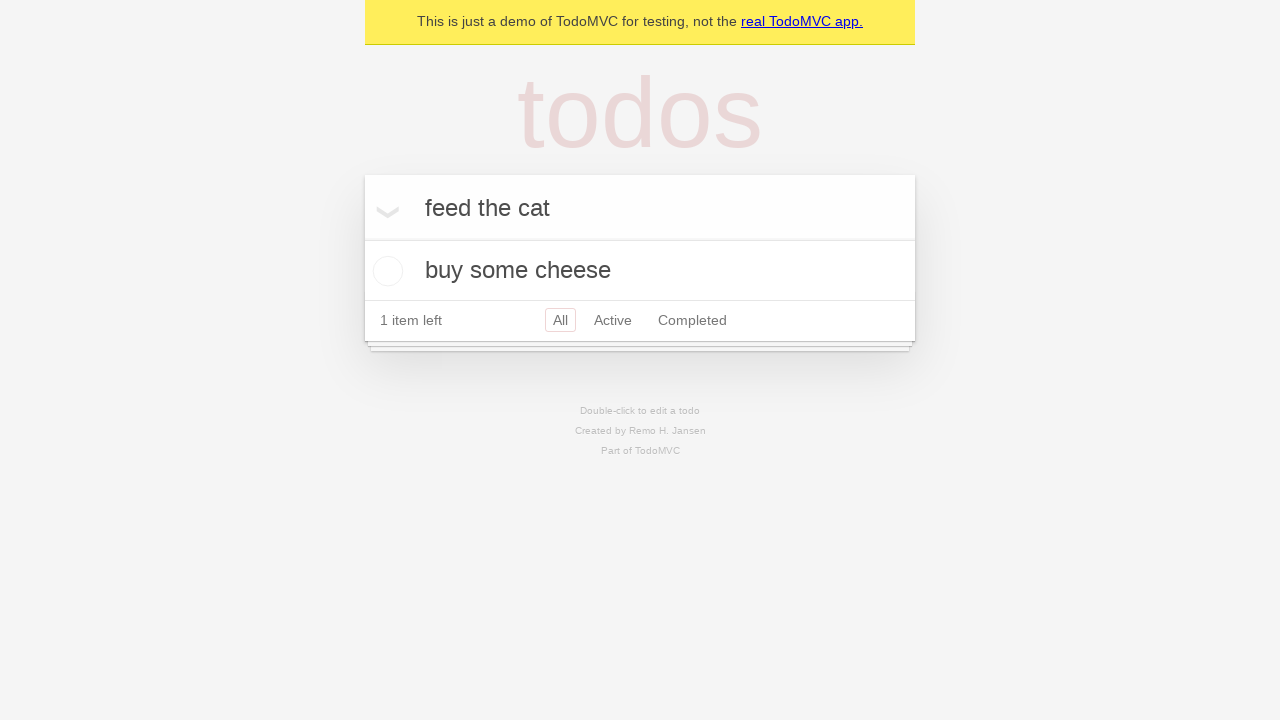

Pressed Enter to add second todo item on internal:attr=[placeholder="What needs to be done?"i]
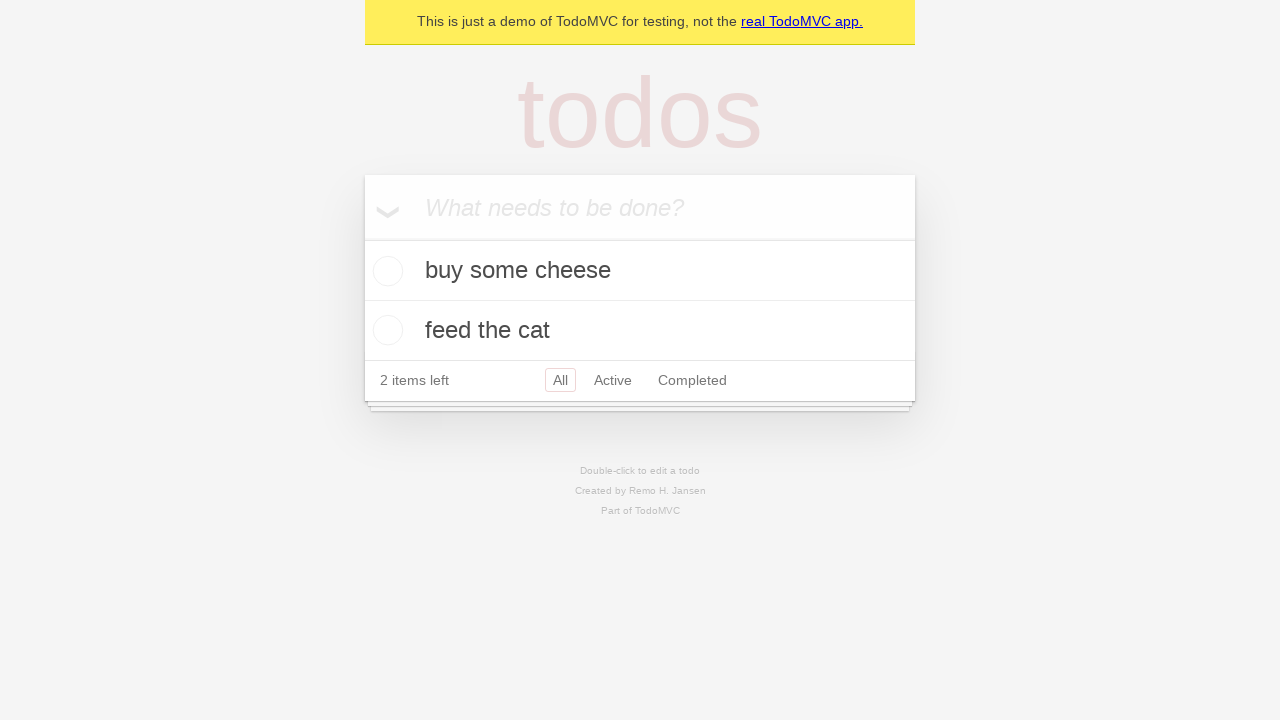

Filled todo input with 'book a doctors appointment' on internal:attr=[placeholder="What needs to be done?"i]
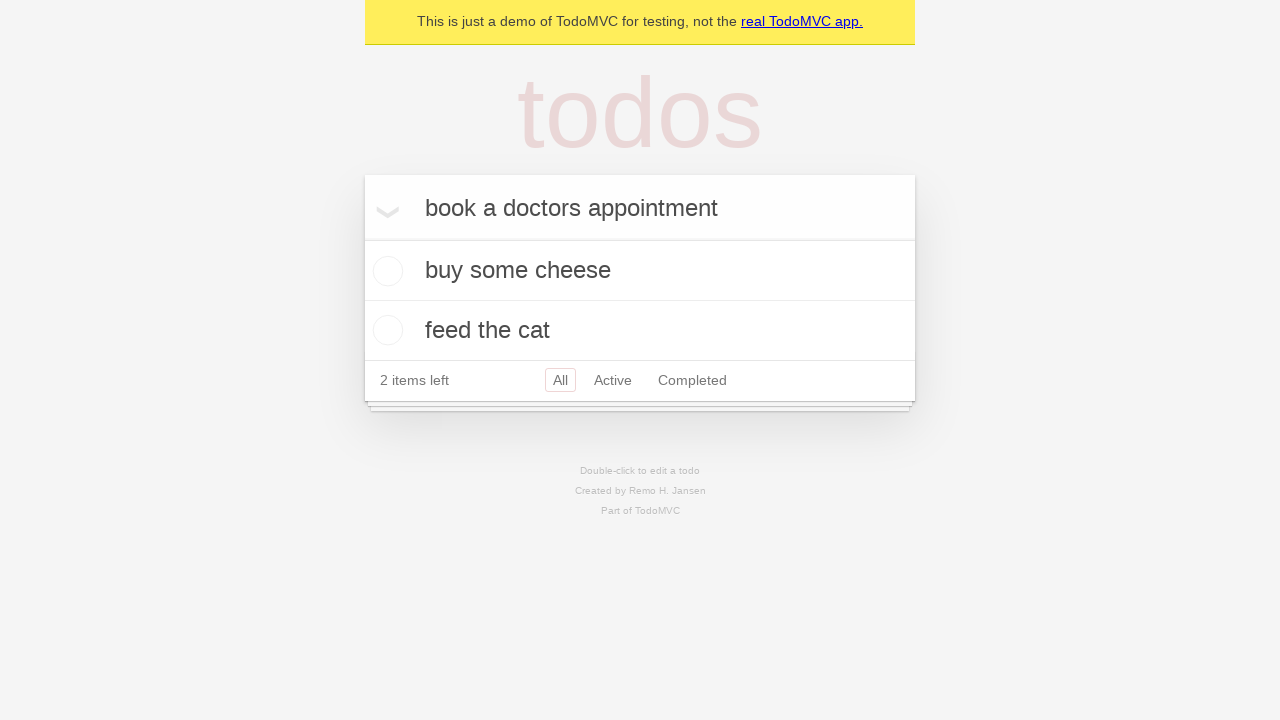

Pressed Enter to add third todo item on internal:attr=[placeholder="What needs to be done?"i]
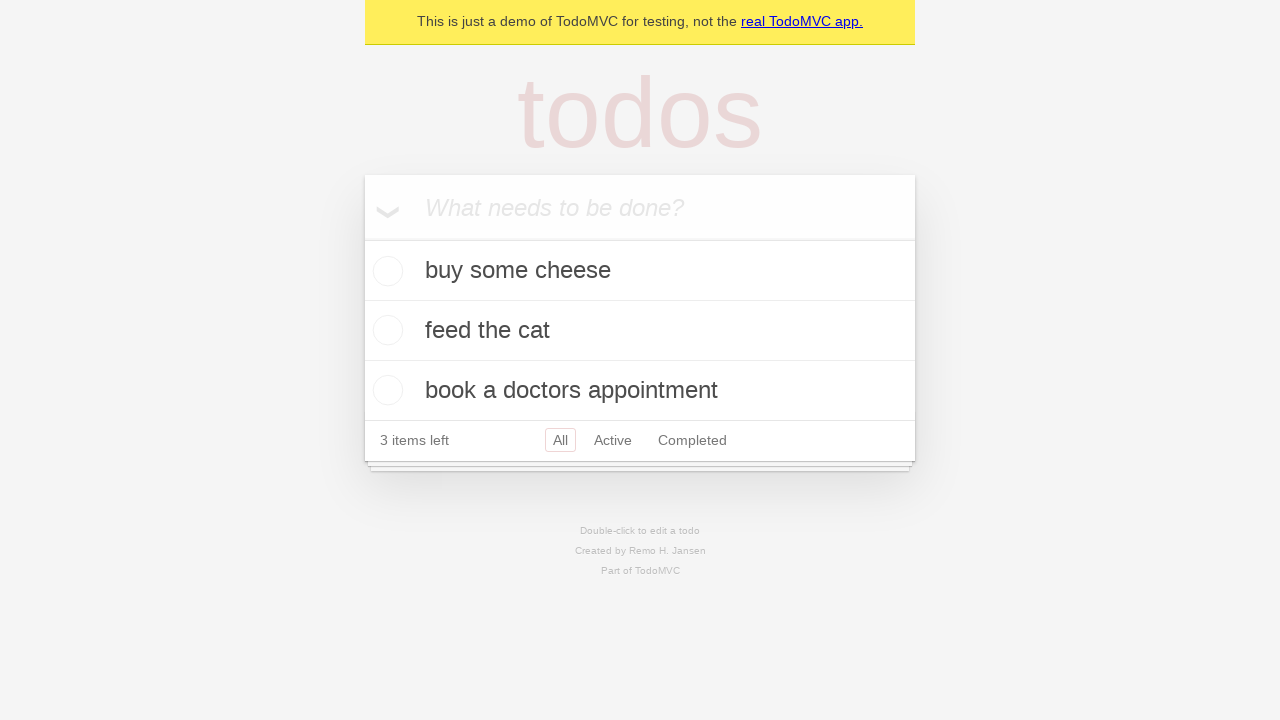

Checked the second todo item checkbox at (385, 330) on [data-testid='todo-item'] >> nth=1 >> internal:role=checkbox
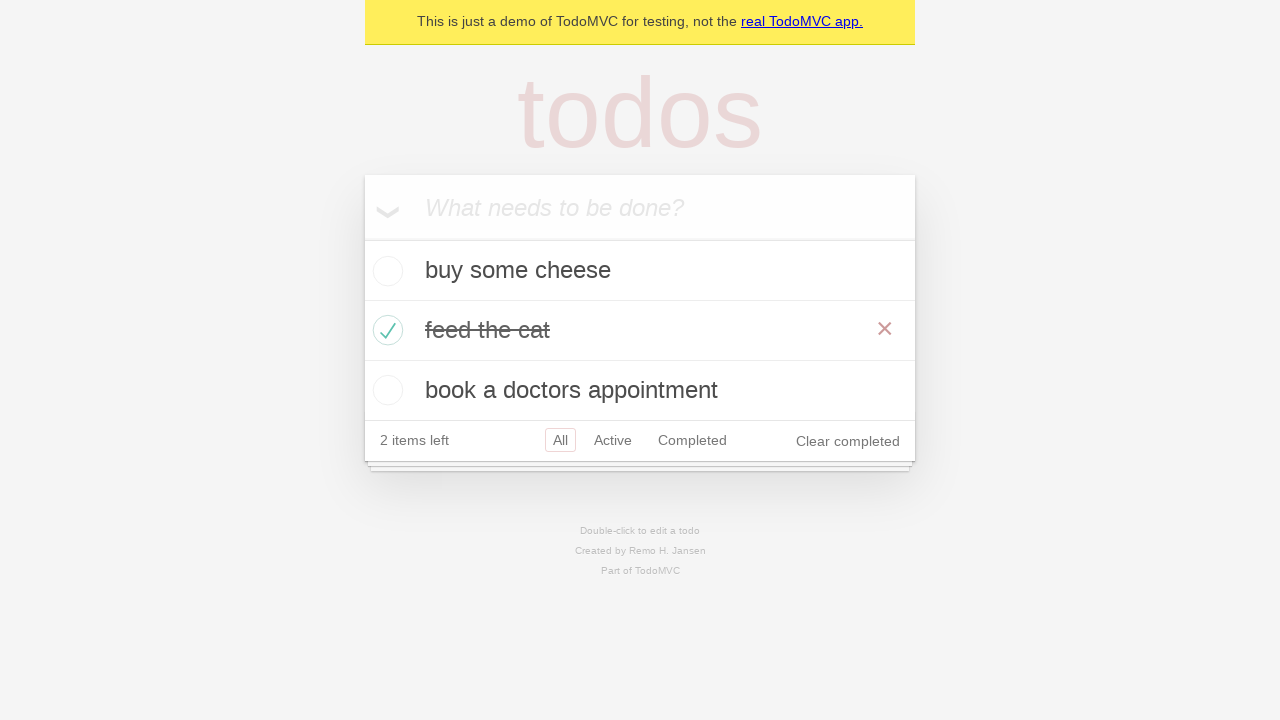

Clicked 'Clear completed' button to remove checked items at (848, 441) on internal:role=button[name="Clear completed"i]
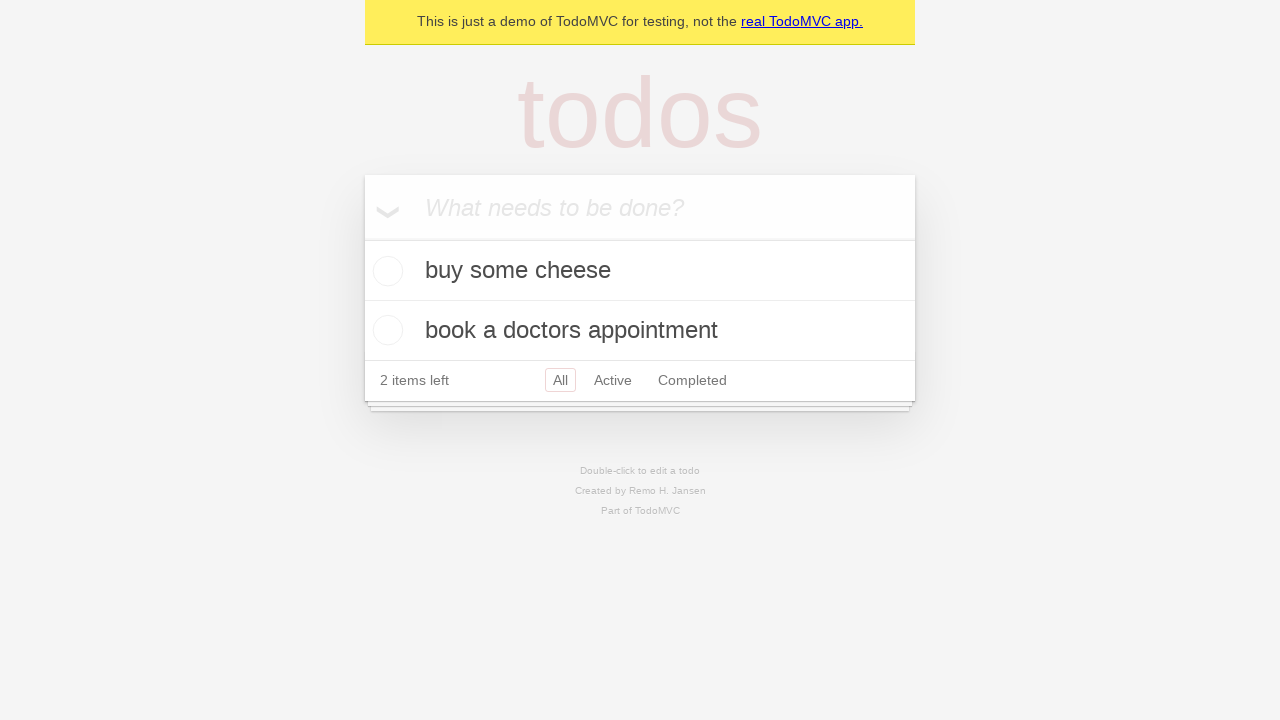

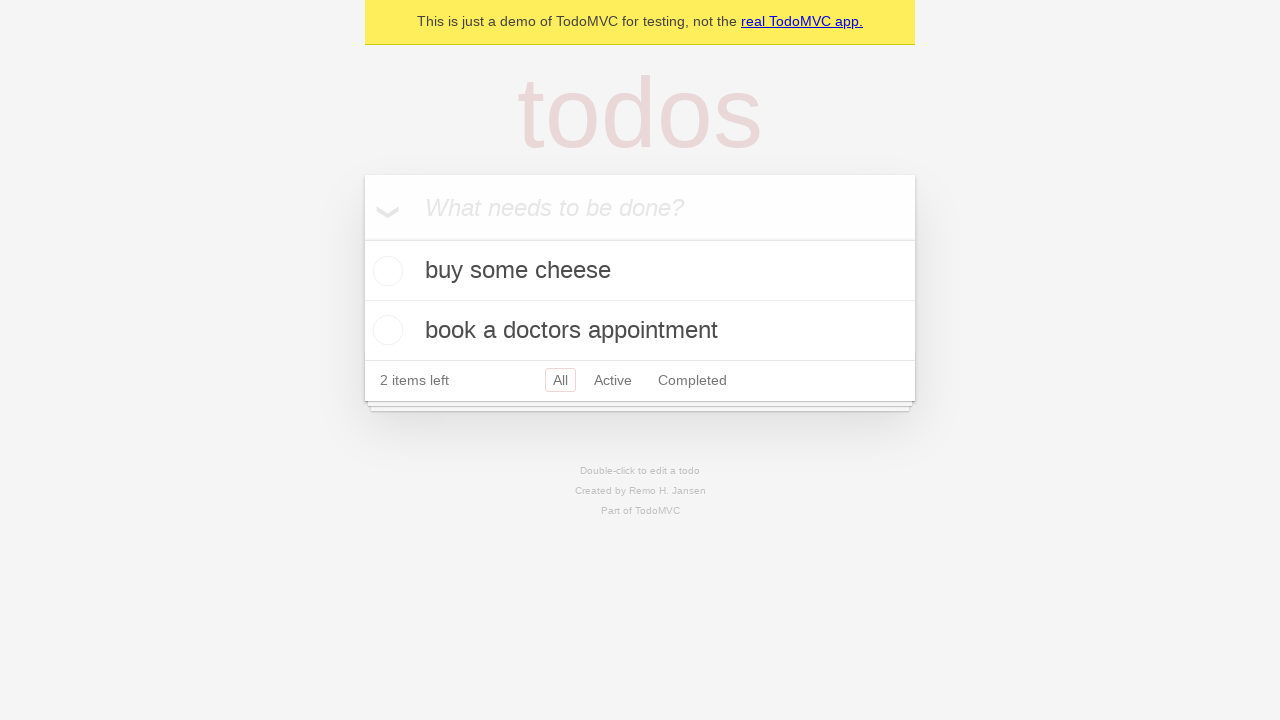